Tests navigation by clicking the A/B Testing link, verifying the page title, navigating back to the home page, and verifying the home page title.

Starting URL: https://practice.cydeo.com/

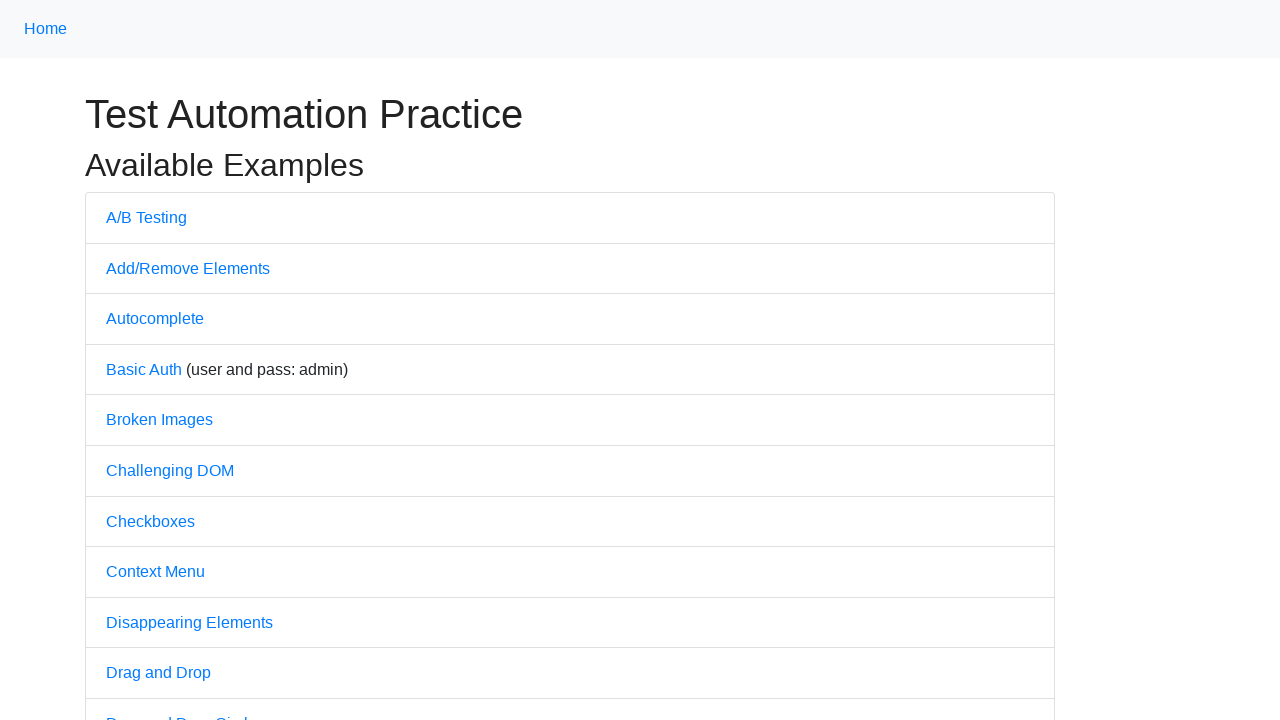

Clicked on A/B Testing link at (146, 217) on text=A/B Testing
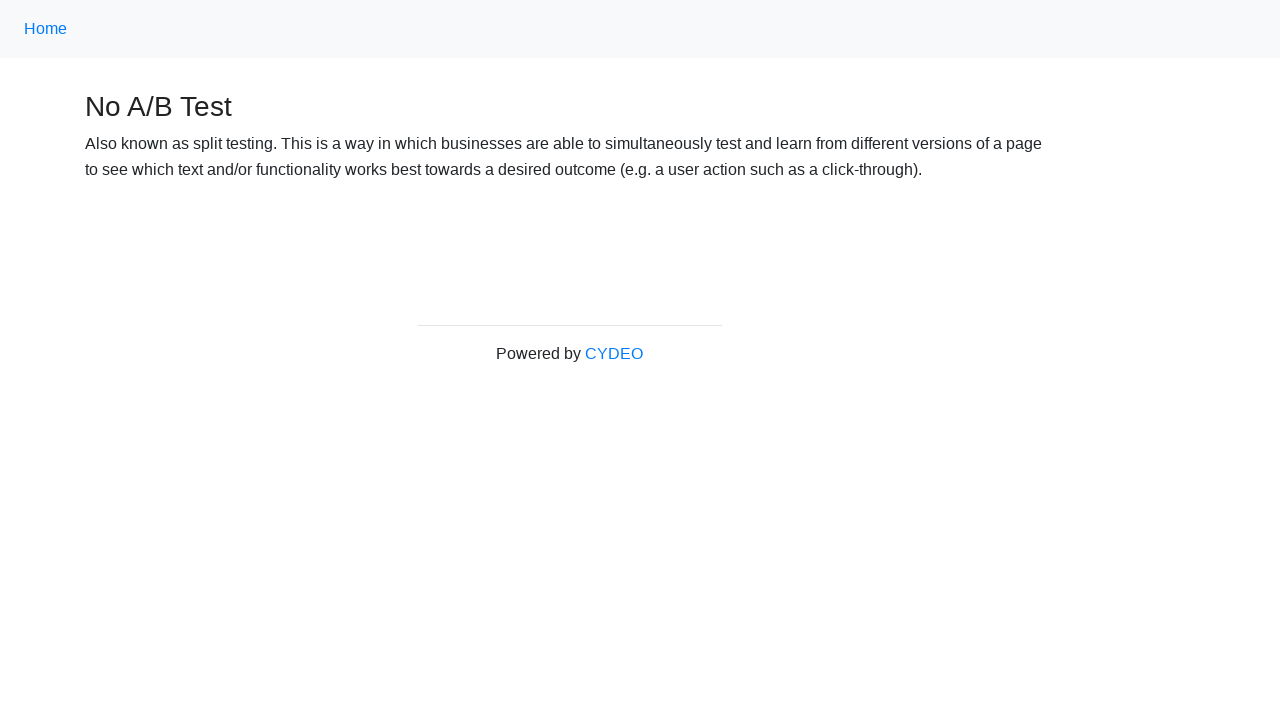

Waited for page to load (domcontentloaded)
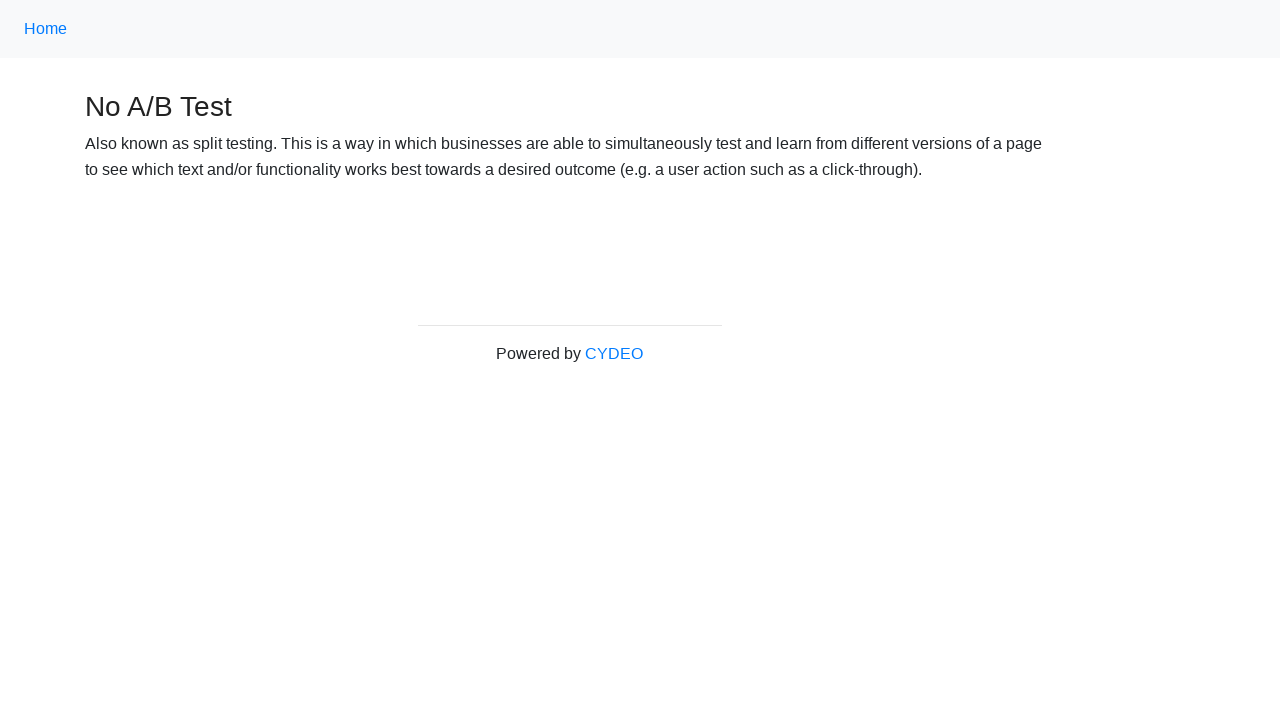

Verified page title is 'No A/B Test'
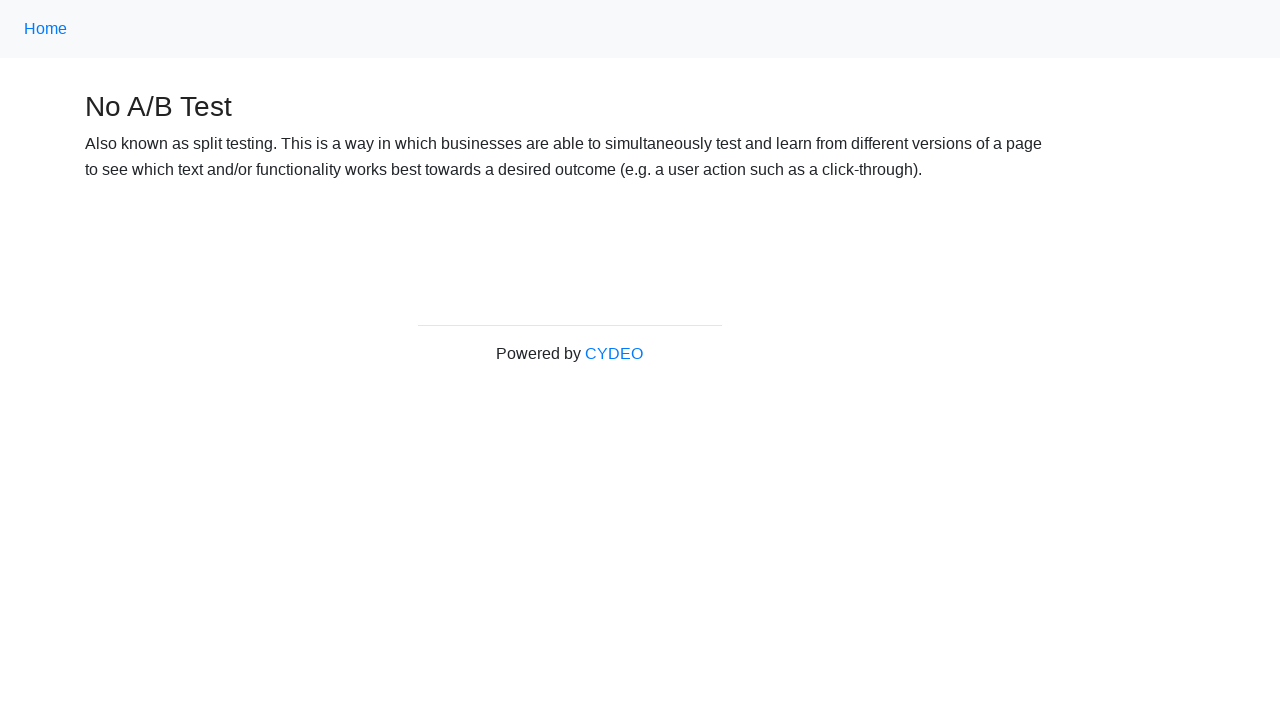

Navigated back to home page
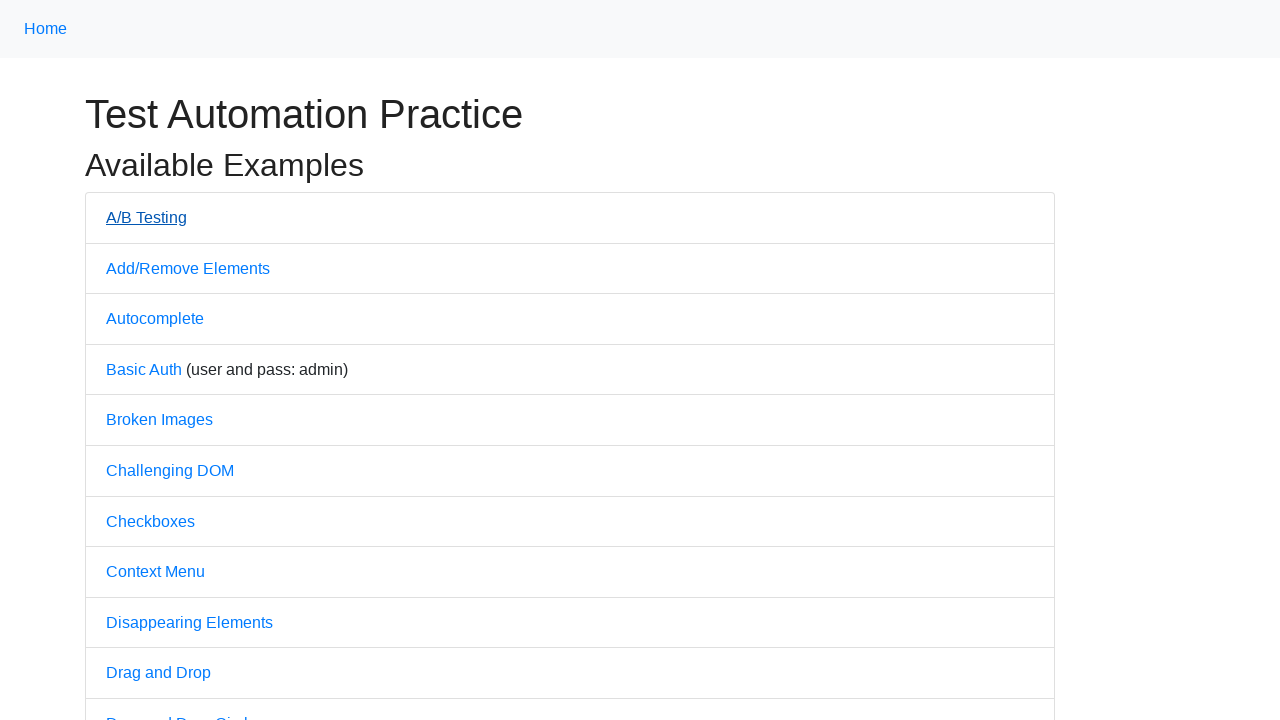

Waited for home page to load (domcontentloaded)
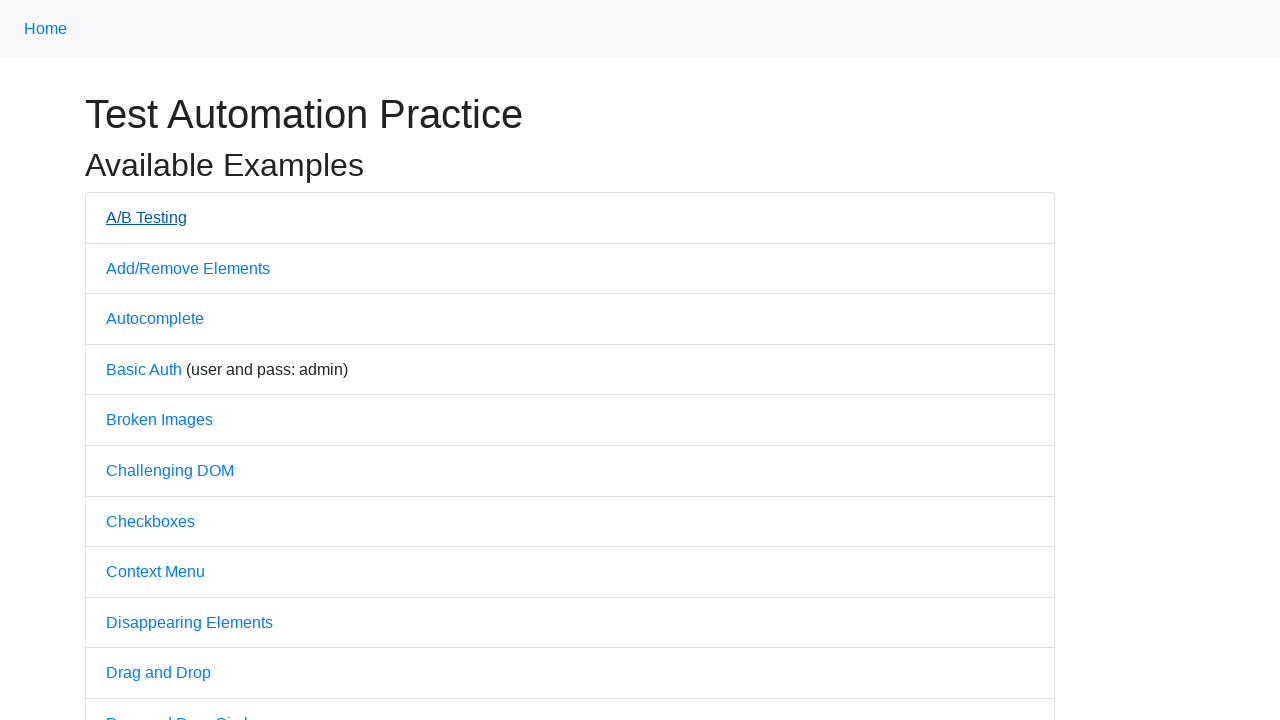

Verified home page title is 'Practice'
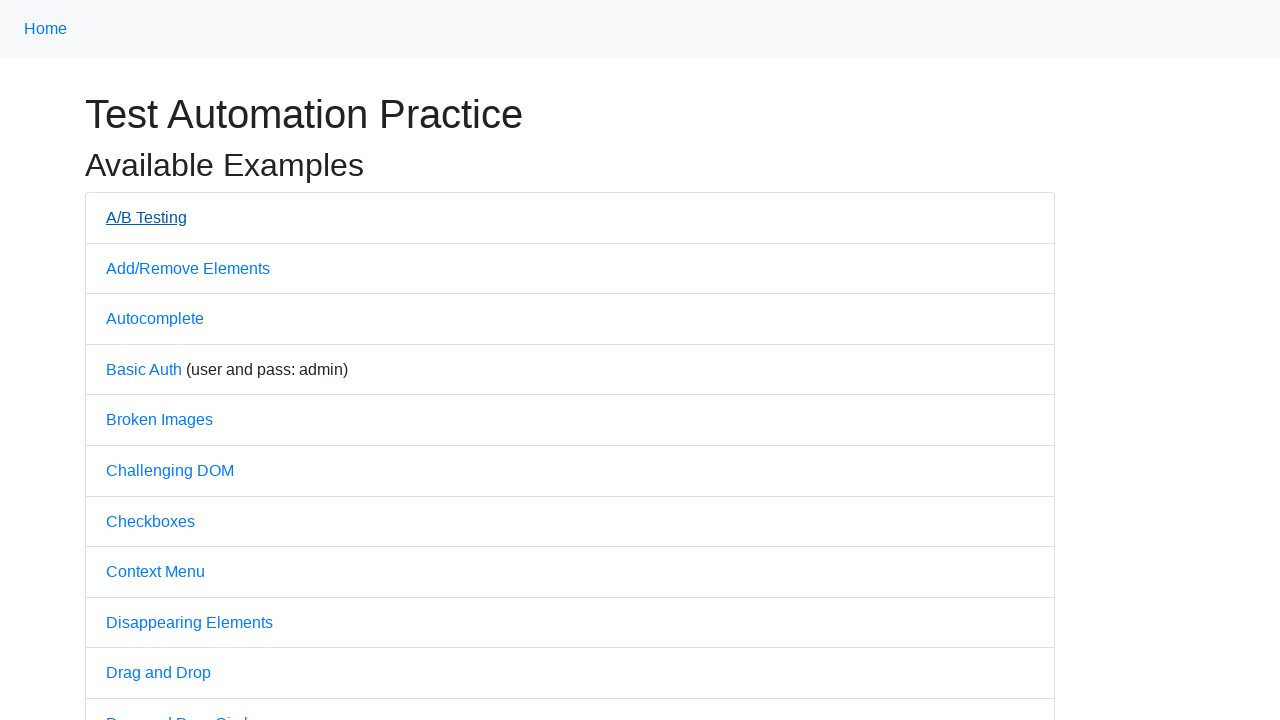

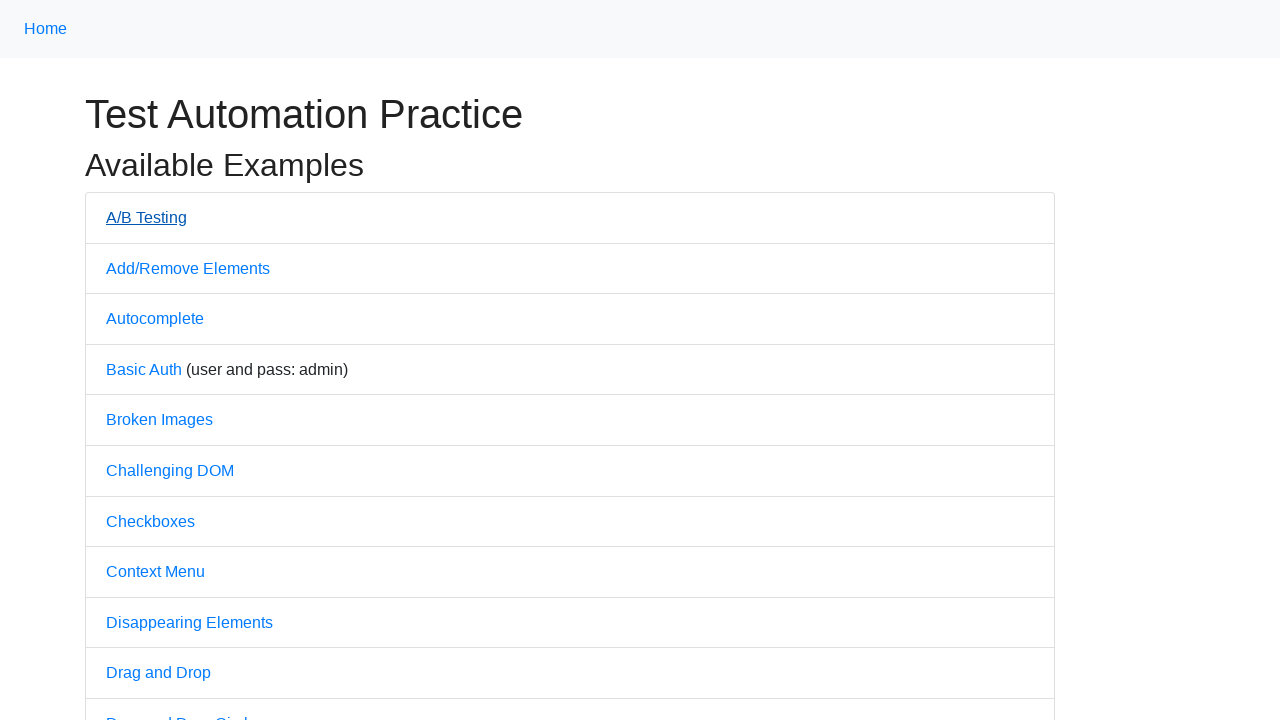